Tests validation error when full name field is left empty

Starting URL: http://automationbykrishna.com

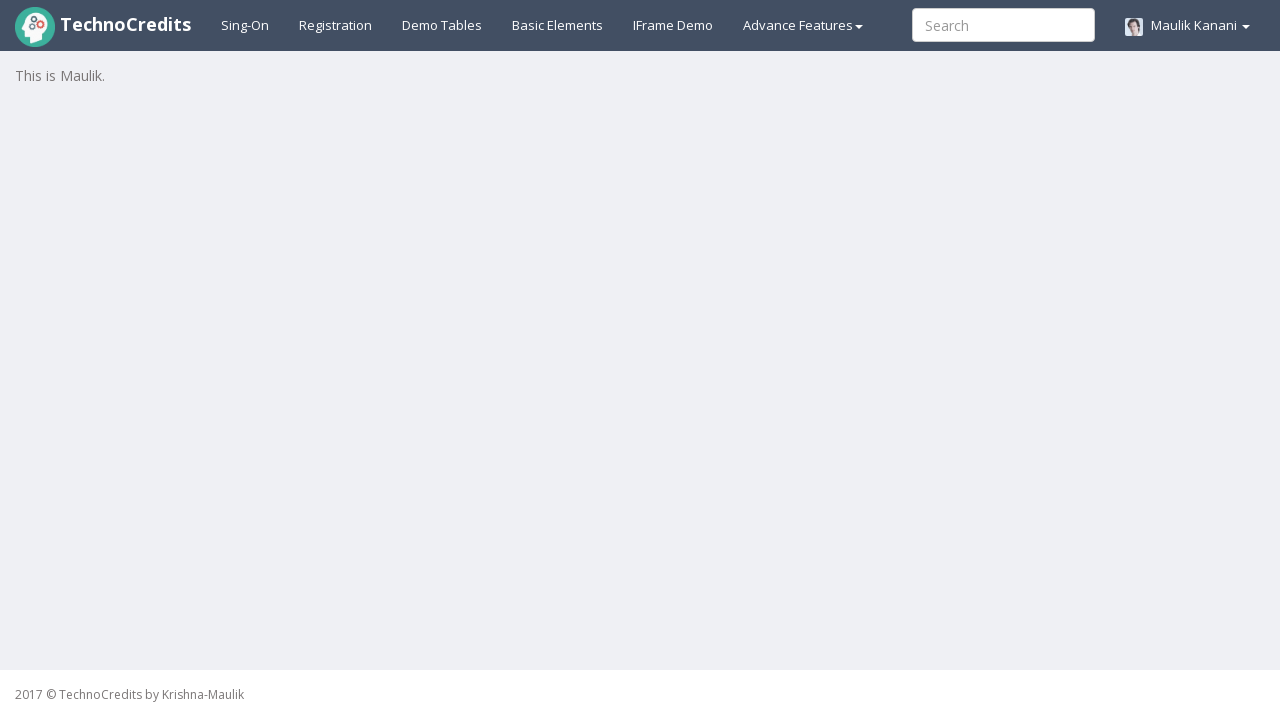

Clicked on registration link at (336, 25) on xpath=//a[@id='registration2']
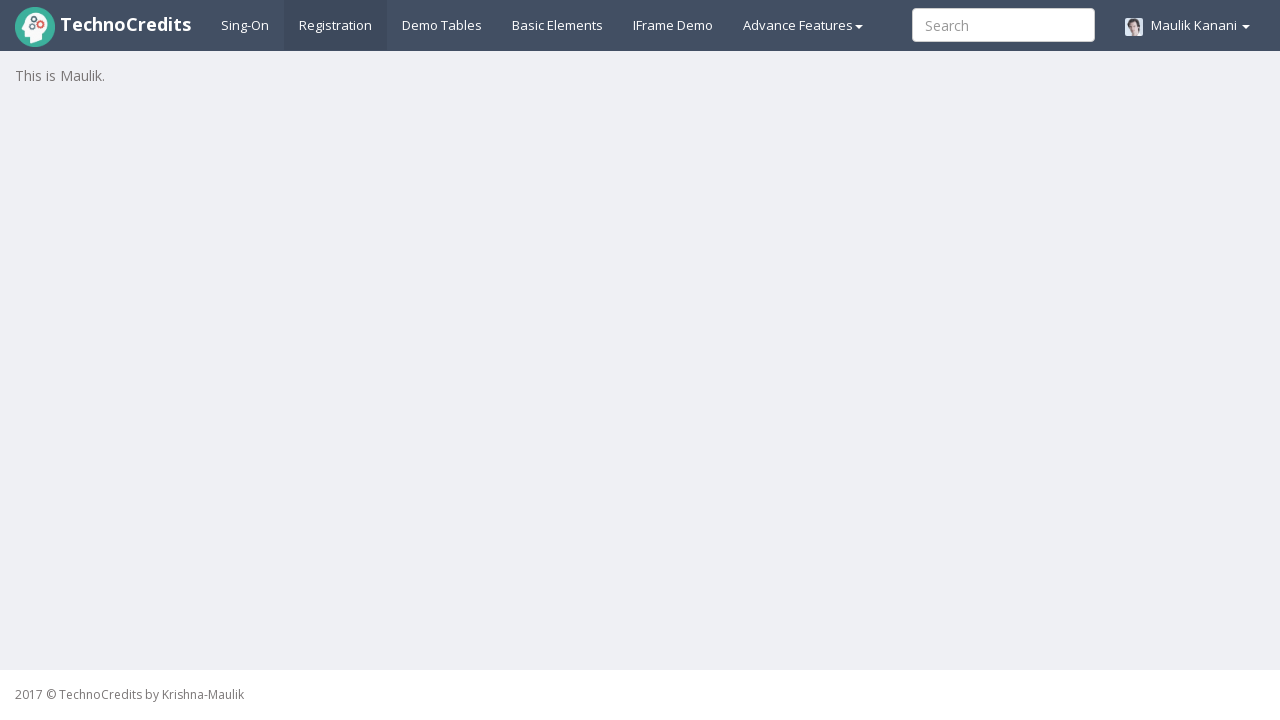

Registration form loaded - full name field is visible
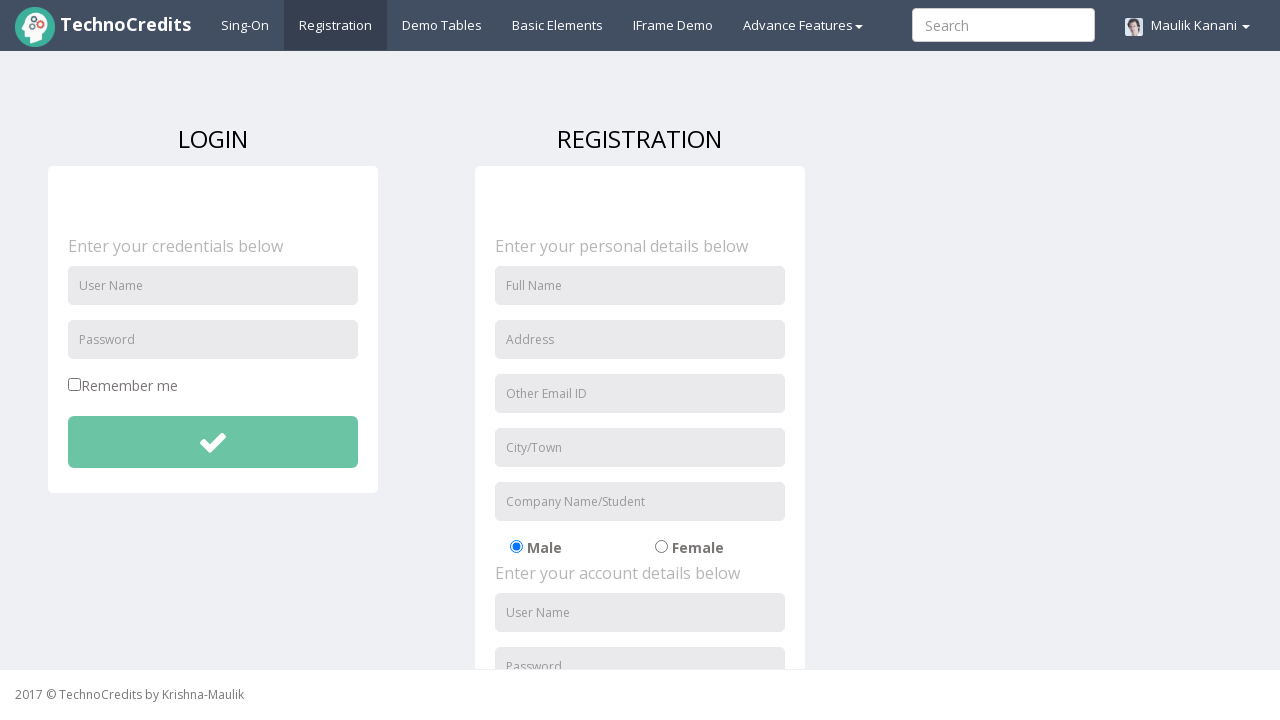

Filled address field with '456 Oak Avenue' on //input[@id='address']
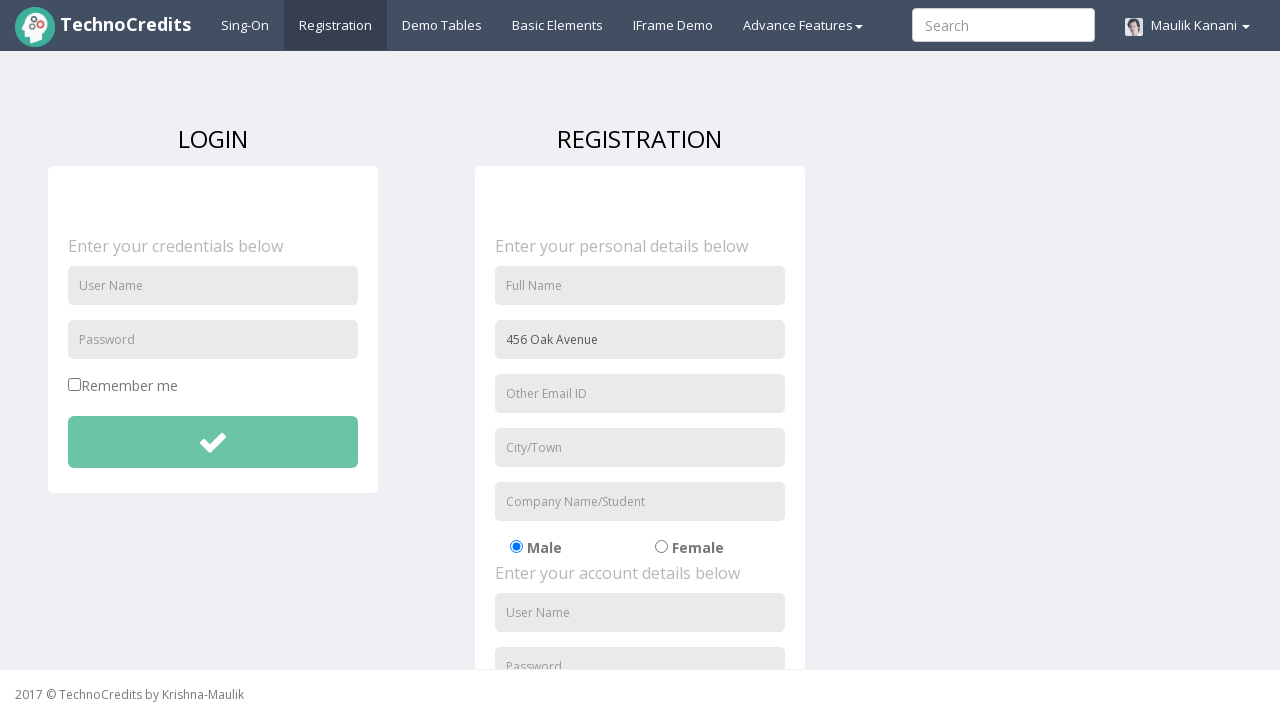

Filled email field with 'test.user@example.com' on //input[@id='useremail']
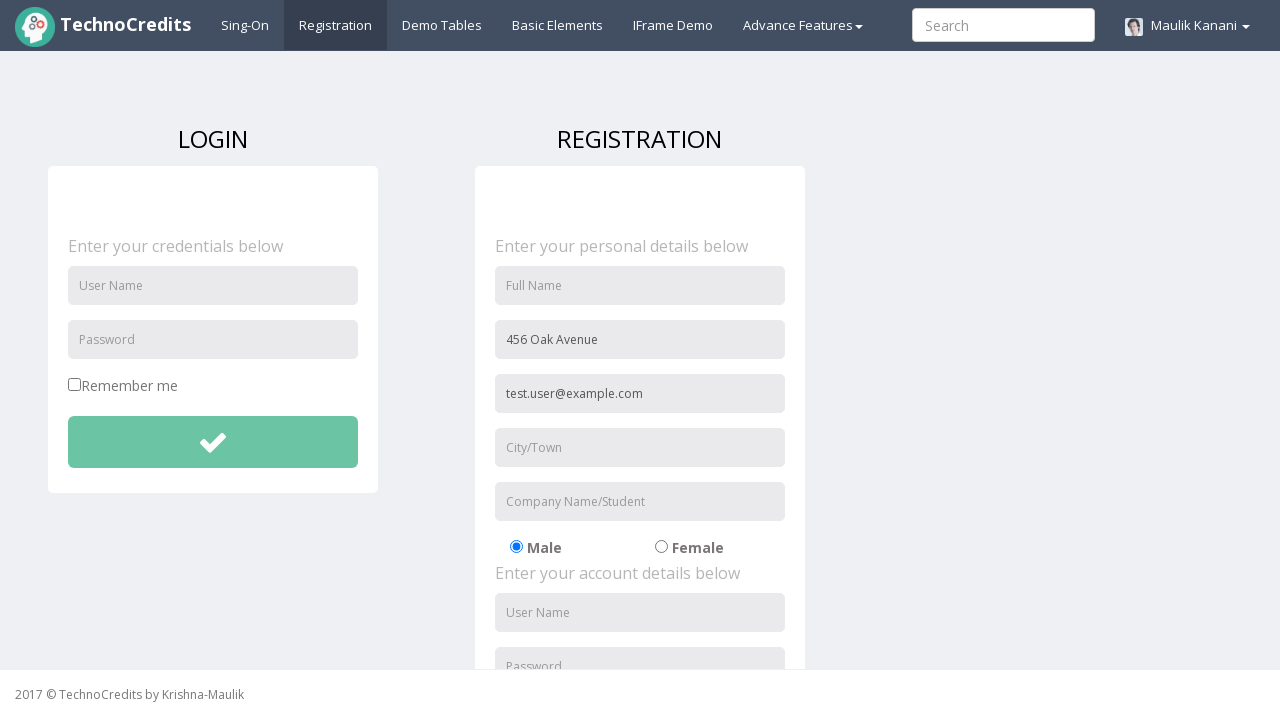

Filled city field with 'Chicago' on //input[@id='usercity']
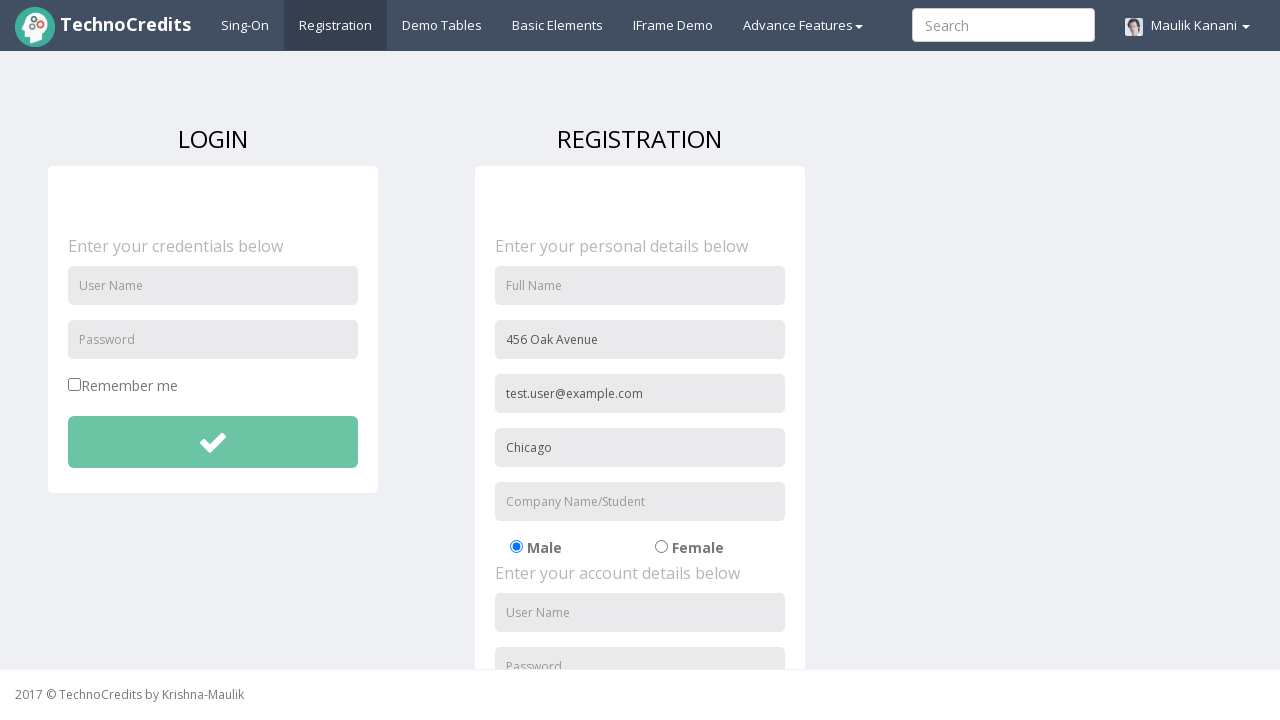

Filled organization field with 'DataSoft' on //input[@id='organization']
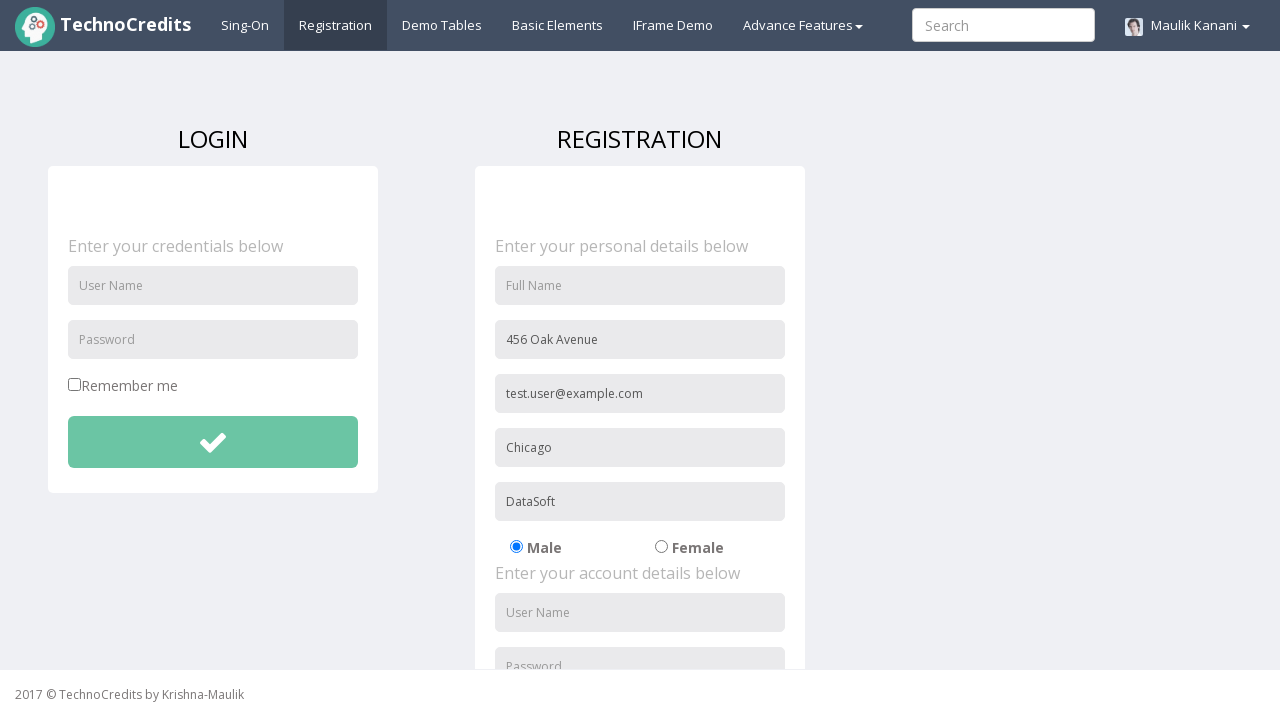

Selected gender option at (712, 547) on xpath=//label[@for='radio-02']
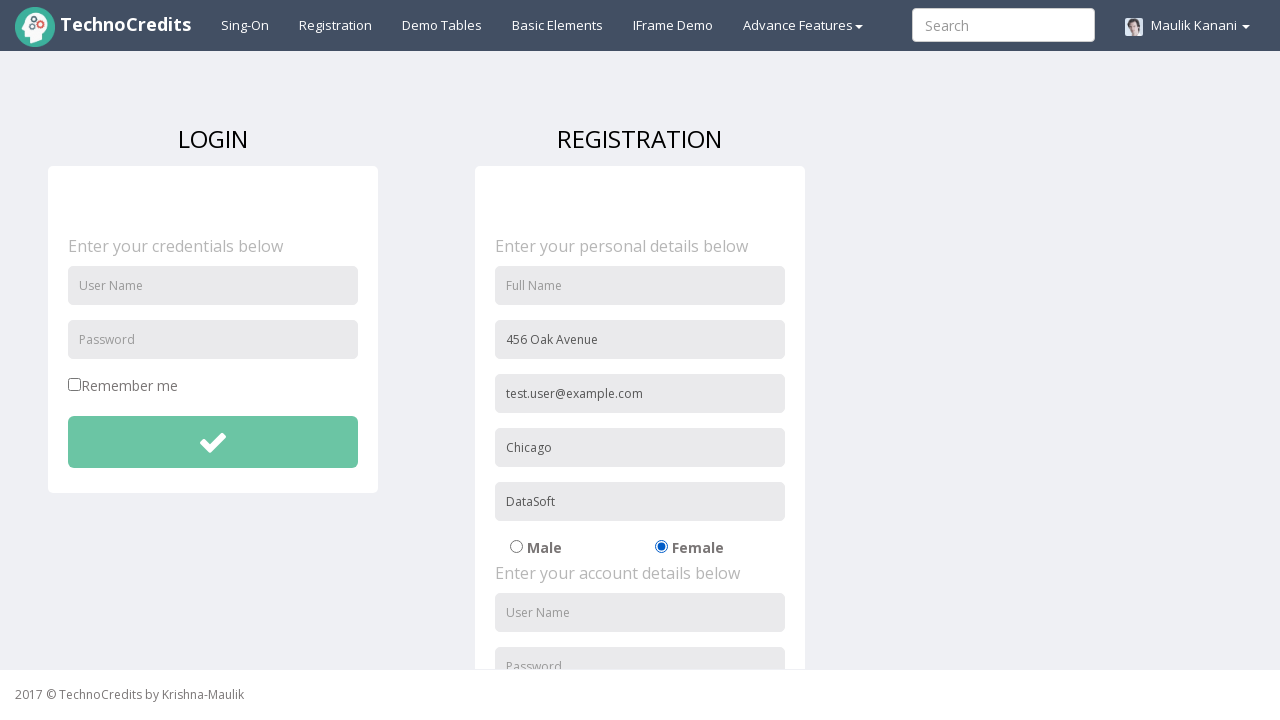

Filled username field with 'testuser456' on //input[@id='usernameReg']
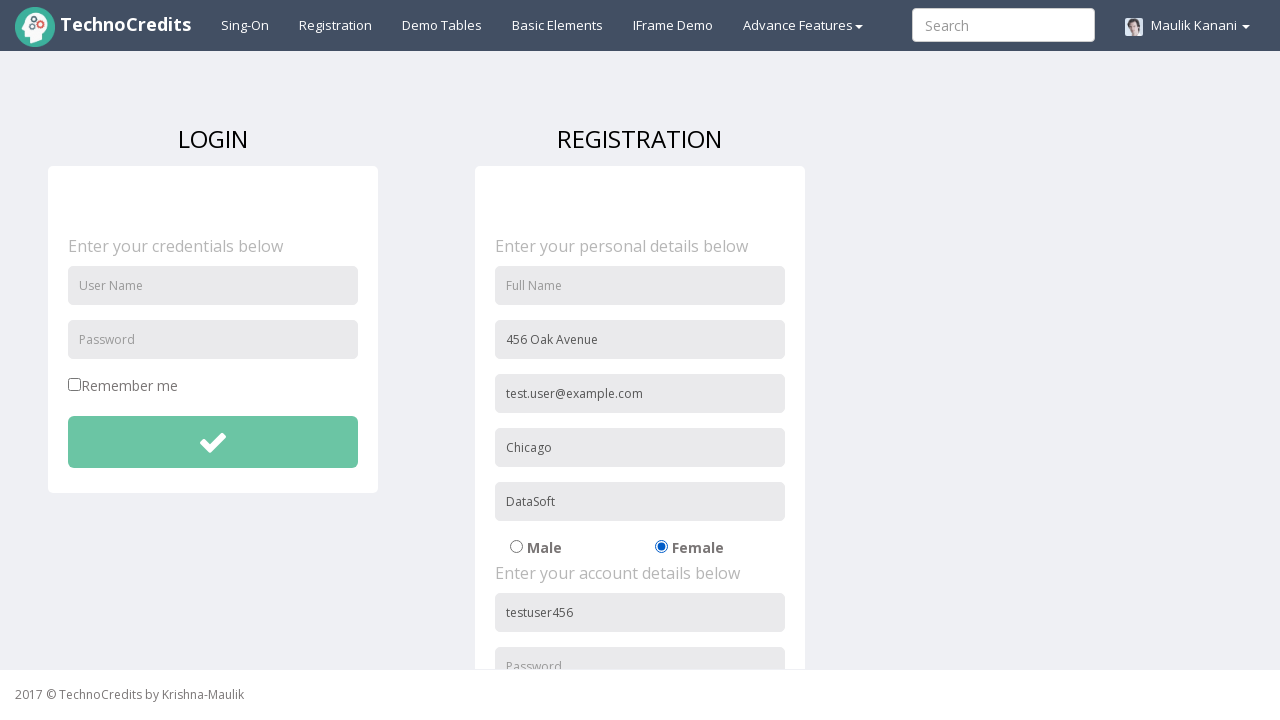

Filled password field with 'TestPass456' on //input[@id='passwordReg']
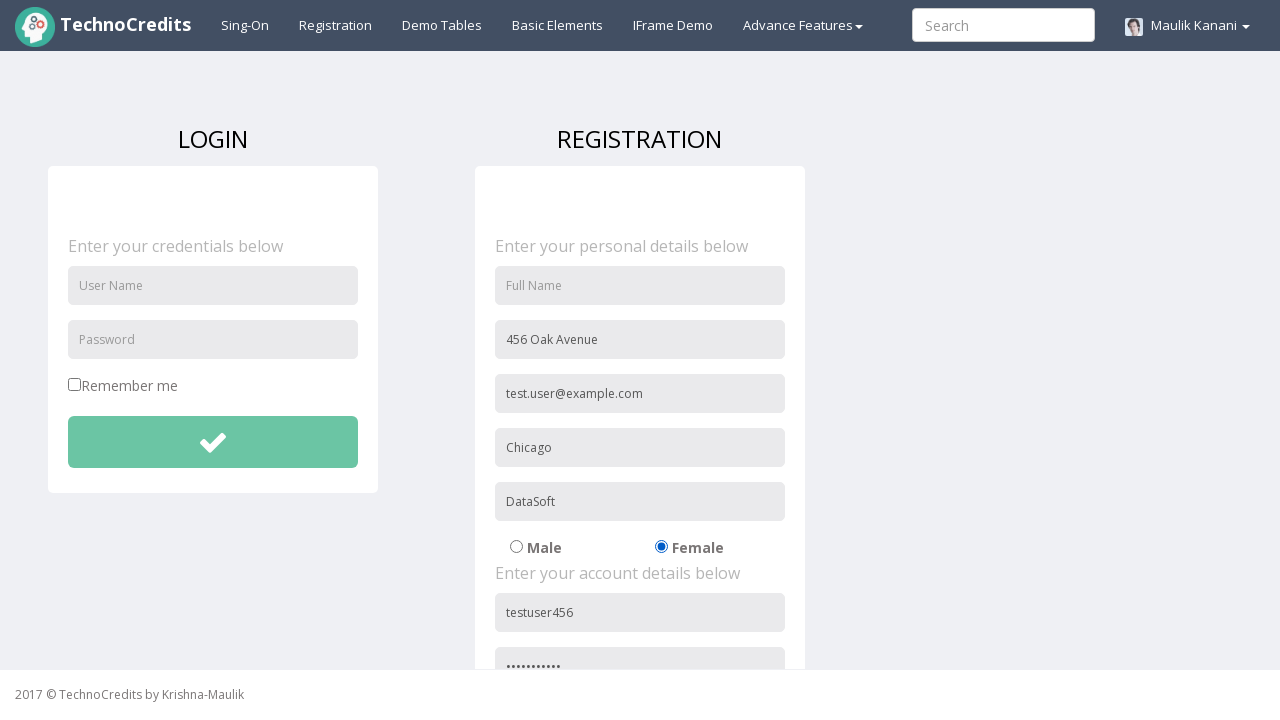

Filled confirm password field with 'TestPass456' on //input[@id='repasswordReg']
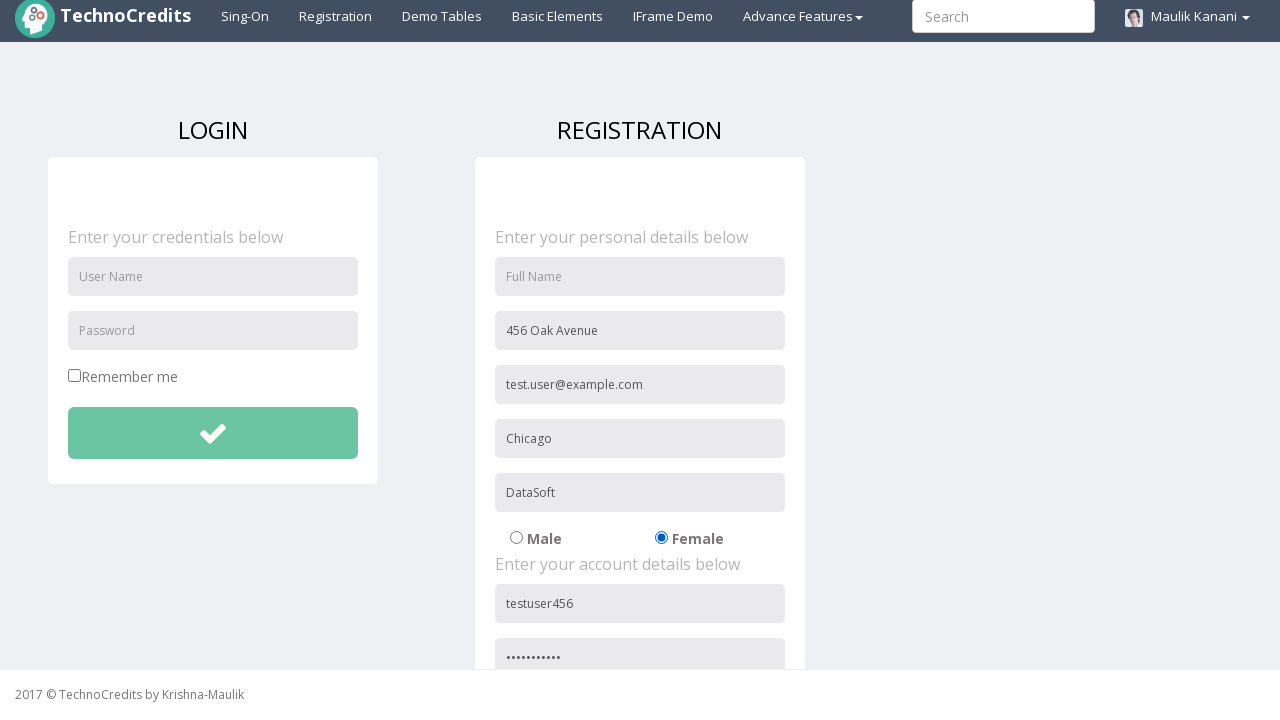

Checked signup agreement checkbox at (481, 601) on xpath=//input[@id='signupAgreement']
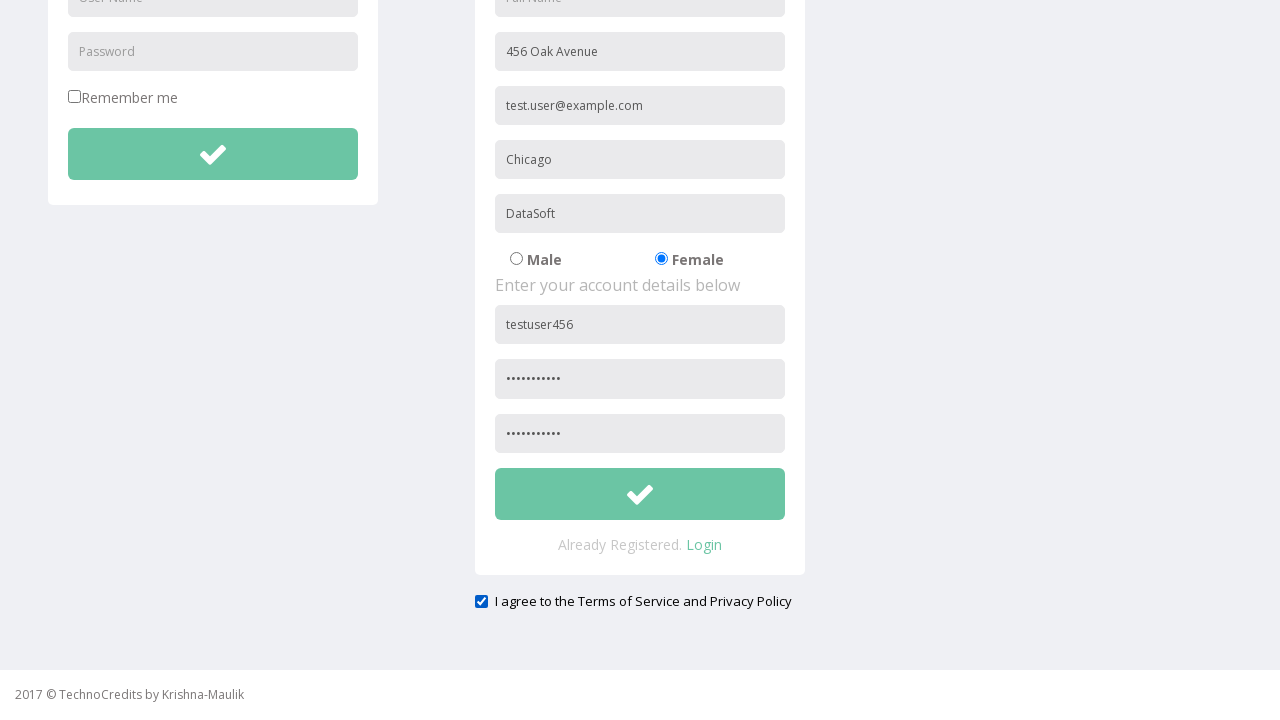

Clicked submit button with empty full name field at (640, 494) on xpath=//button[@id='btnsubmitsignUp']
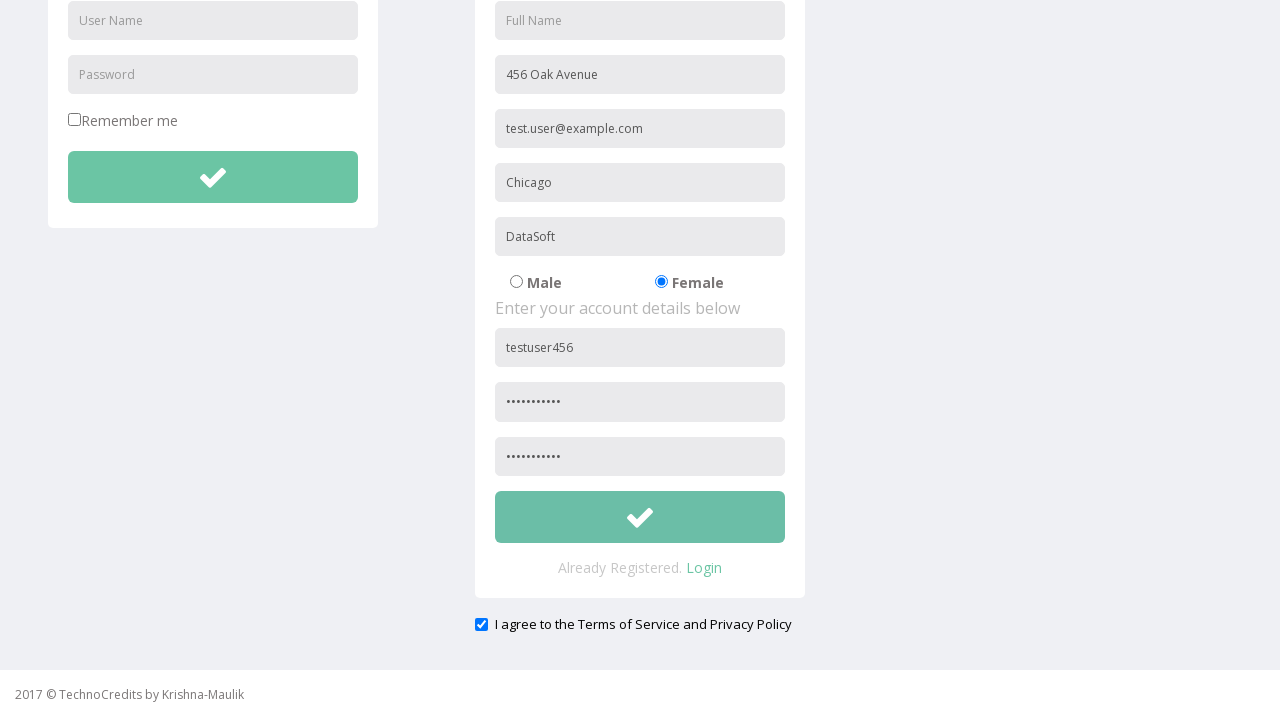

Validation error alert appeared and was accepted - verifying full name field validation
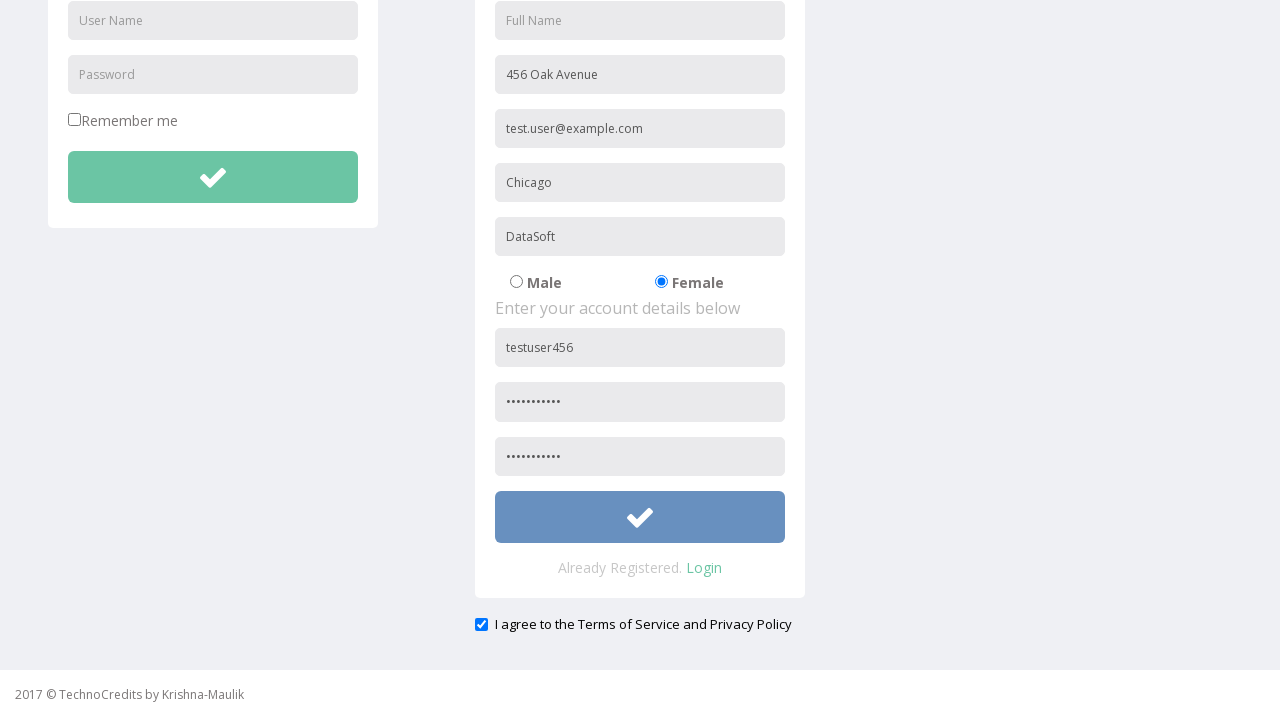

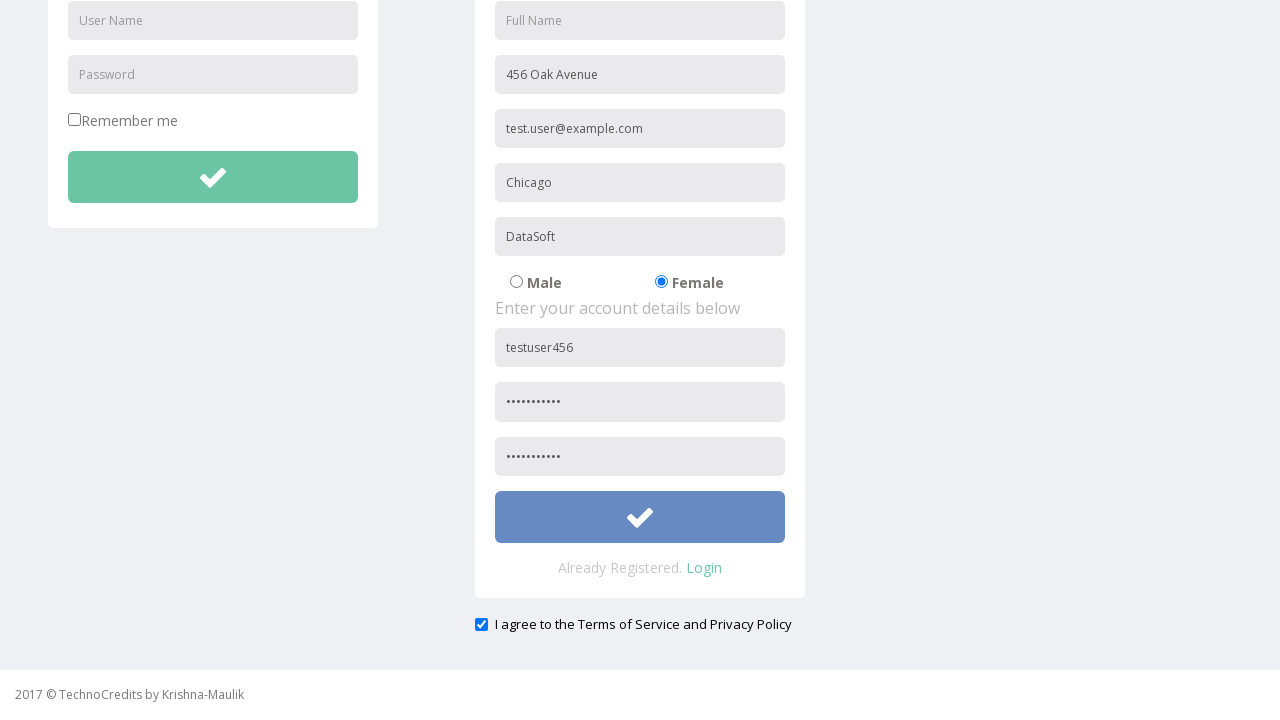